Tests multiple window handling by opening a new tab and interacting with content in the new window

Starting URL: https://rahulshettyacademy.com/AutomationPractice/

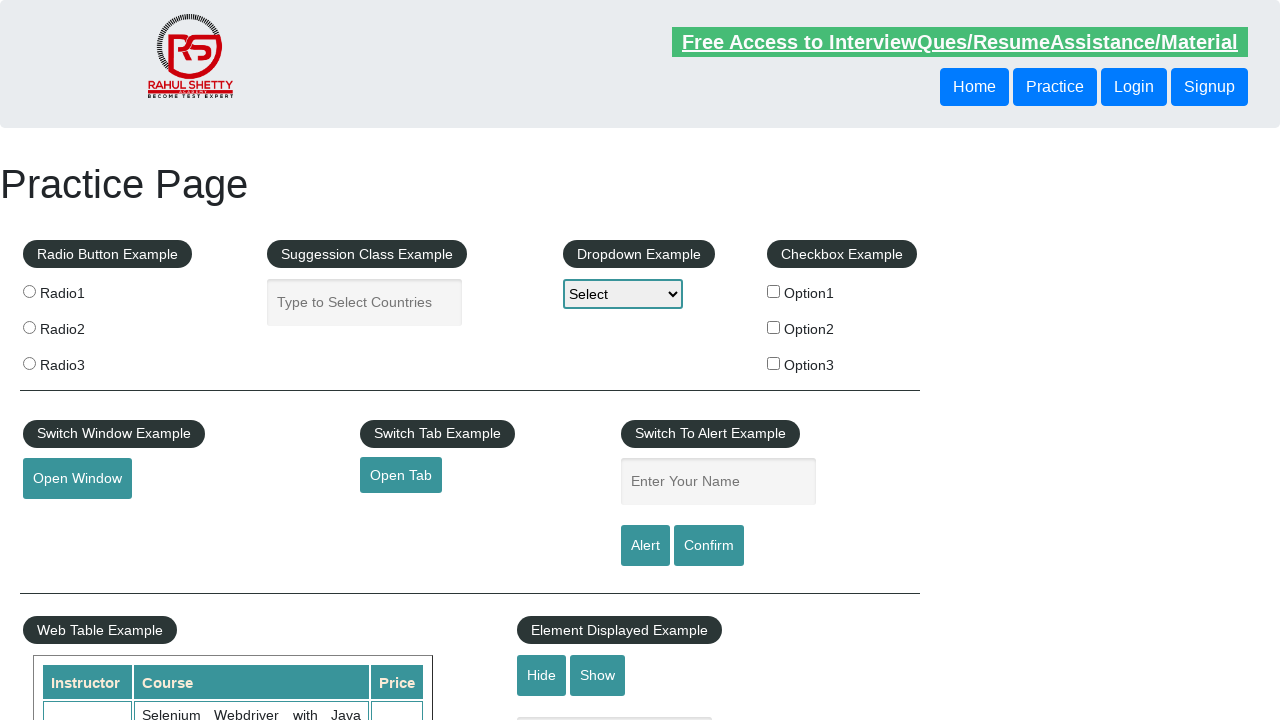

Clicked 'Open Tab' link to open a new tab at (401, 475) on text=Open Tab
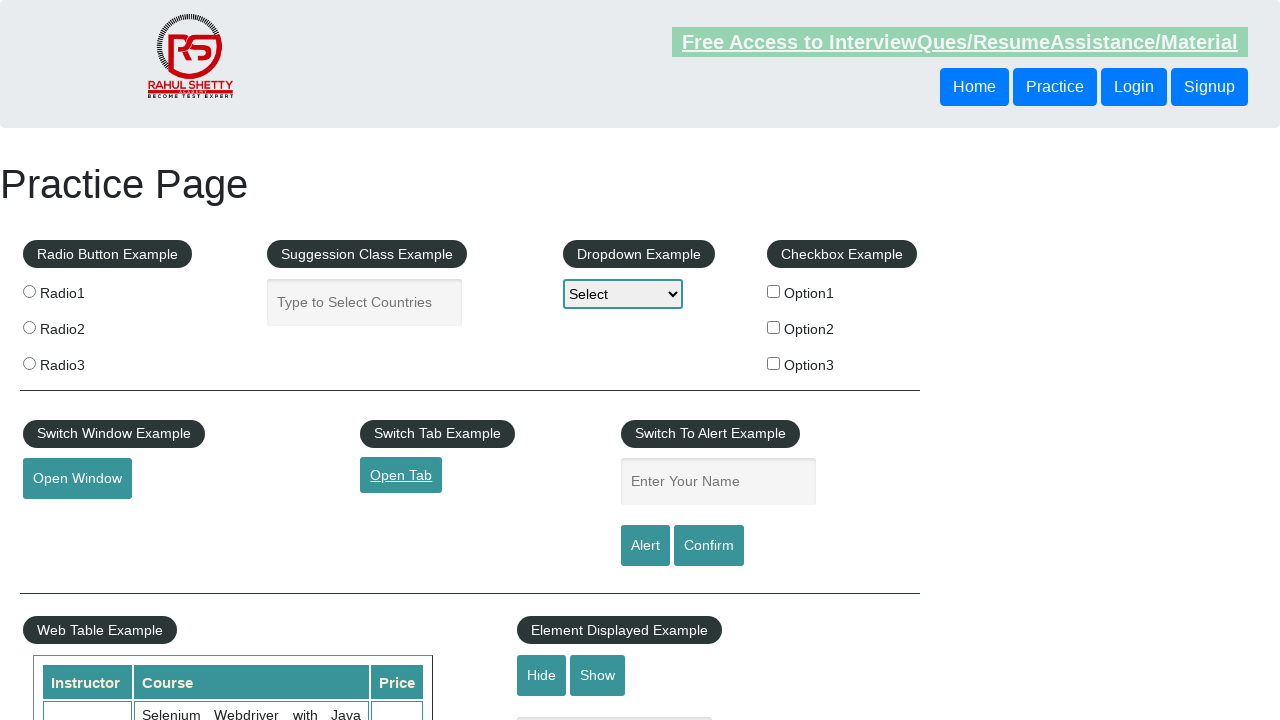

New tab opened and captured
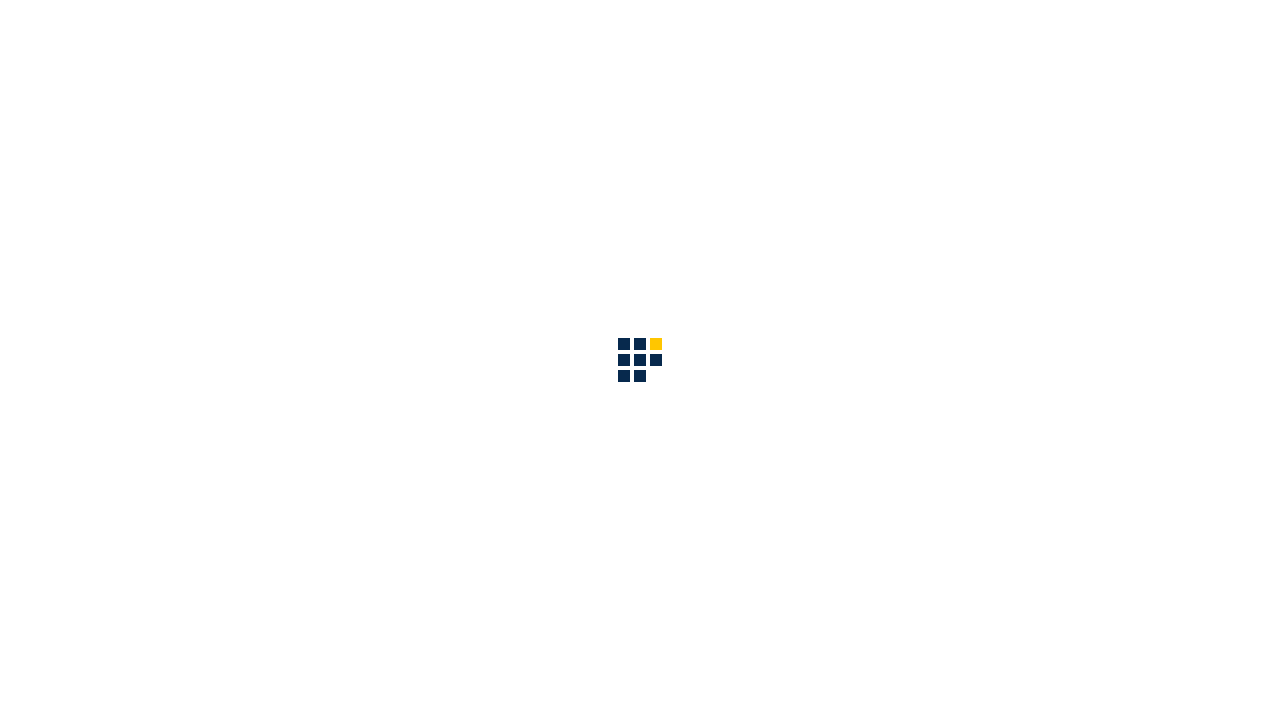

Clicked 'Access all our Courses' link in new tab at (1092, 124) on text=Access all our Courses
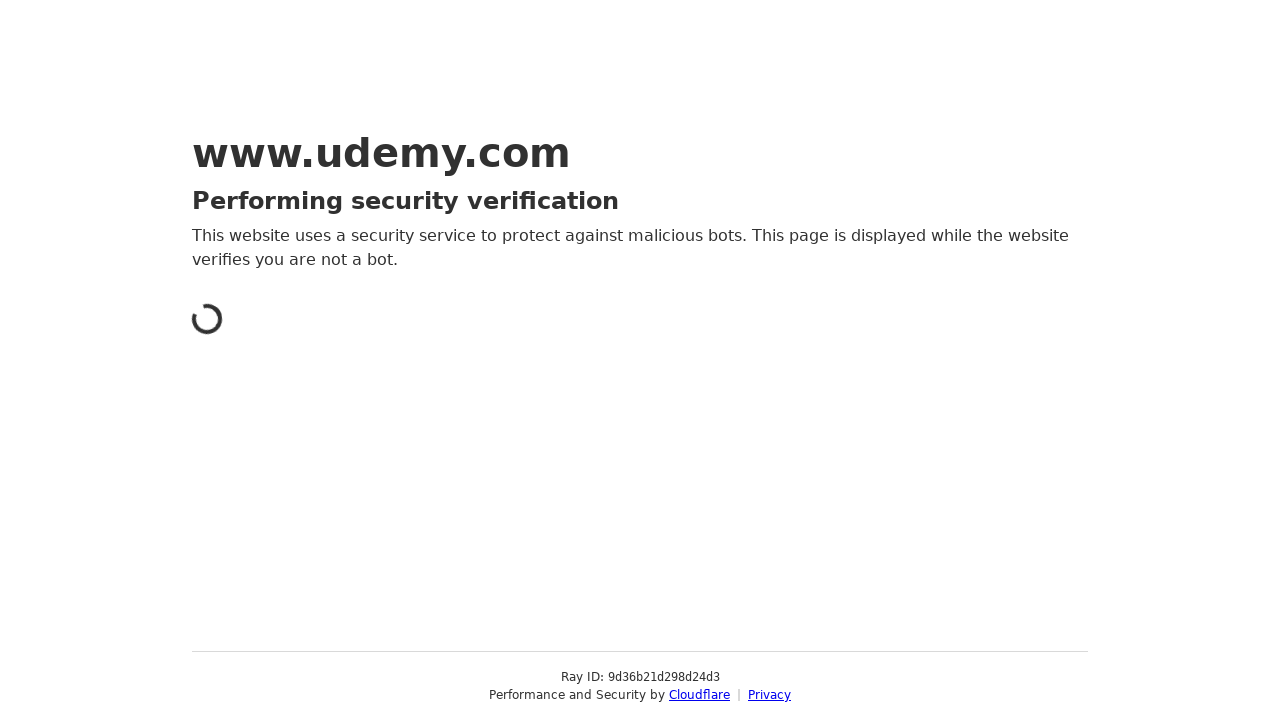

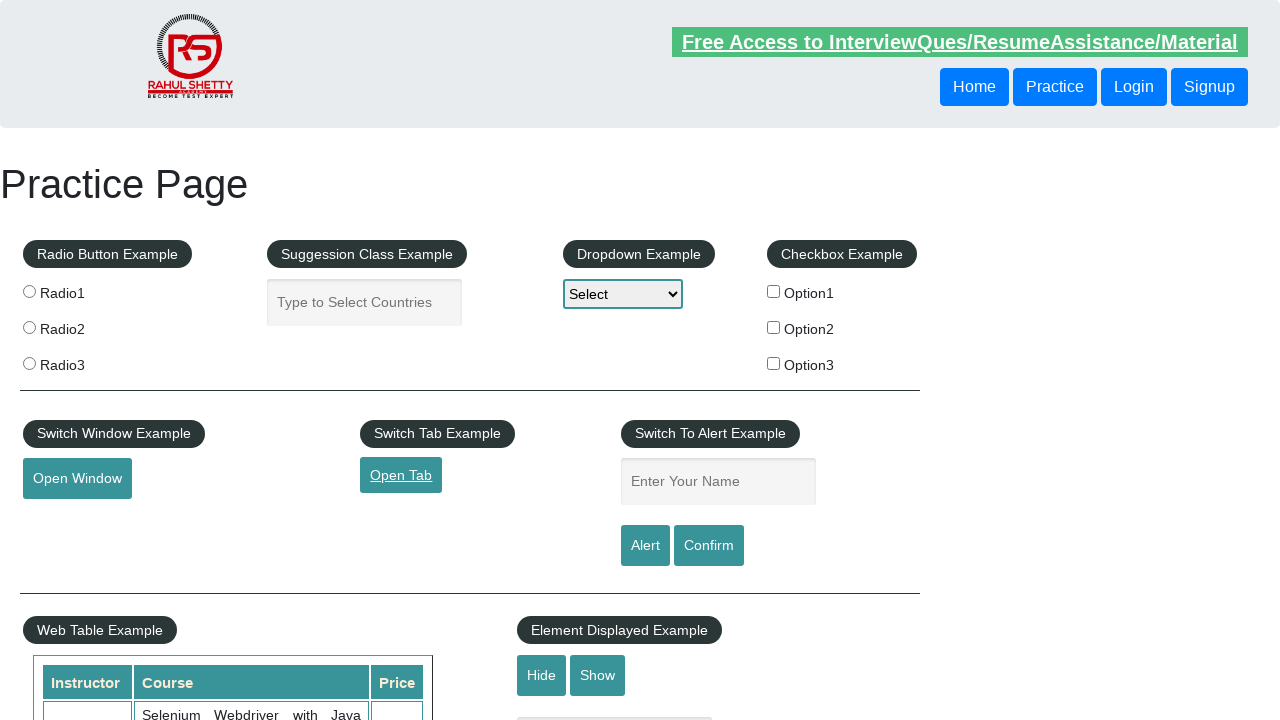